Tests jQuery UI droppable functionality by navigating to the droppable demo page and performing a drag and drop action between two elements

Starting URL: http://jqueryui.com

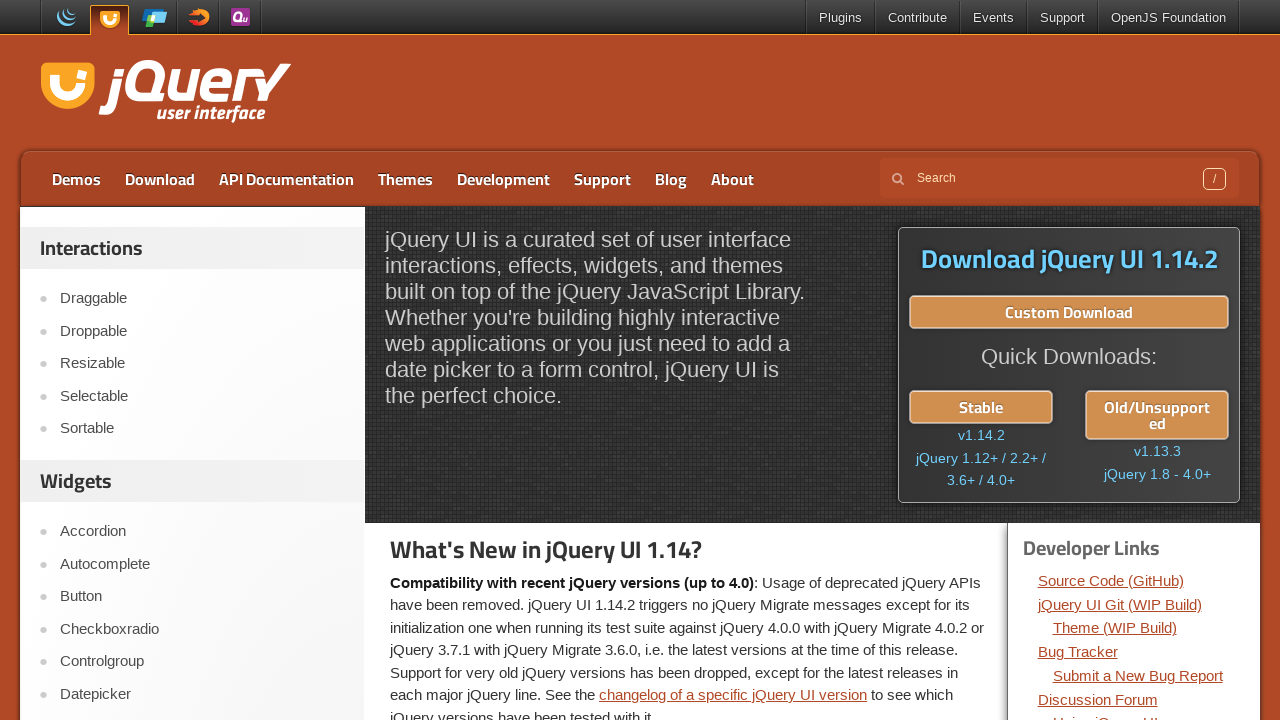

Clicked on Droppable link to navigate to the demo page at (202, 331) on text=Droppable
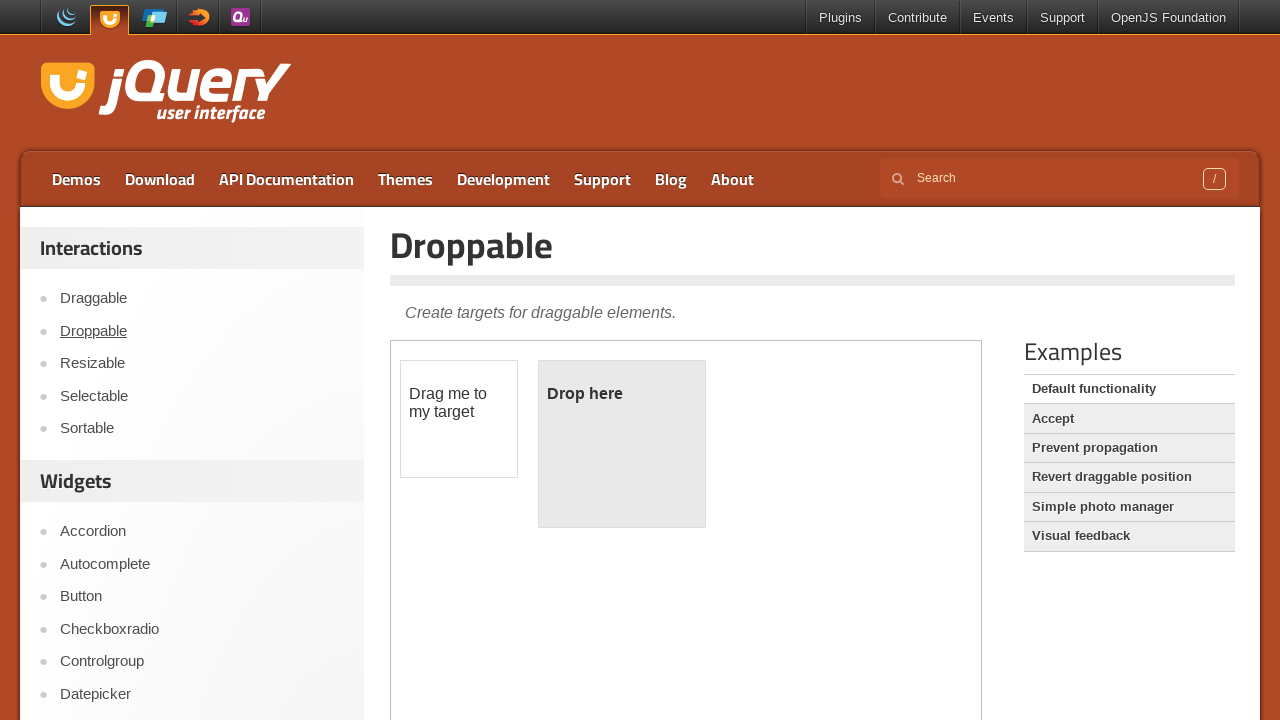

Located the iframe containing the droppable demo
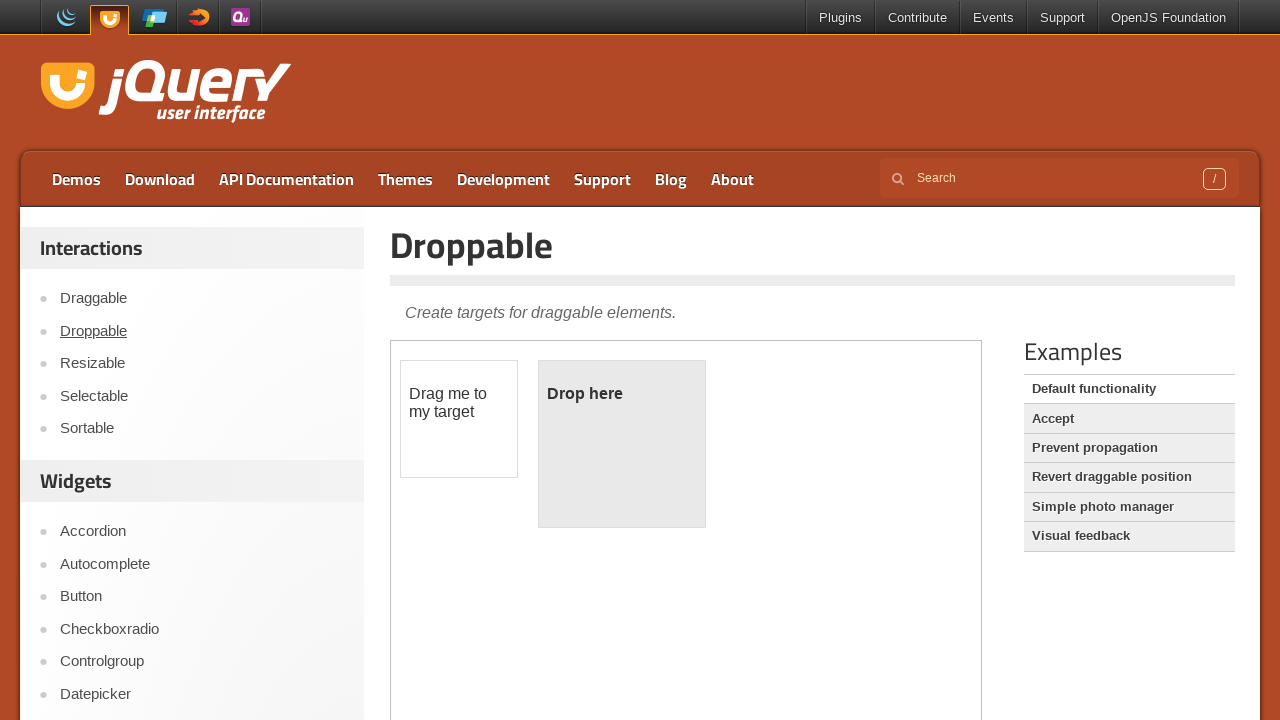

Located the draggable element
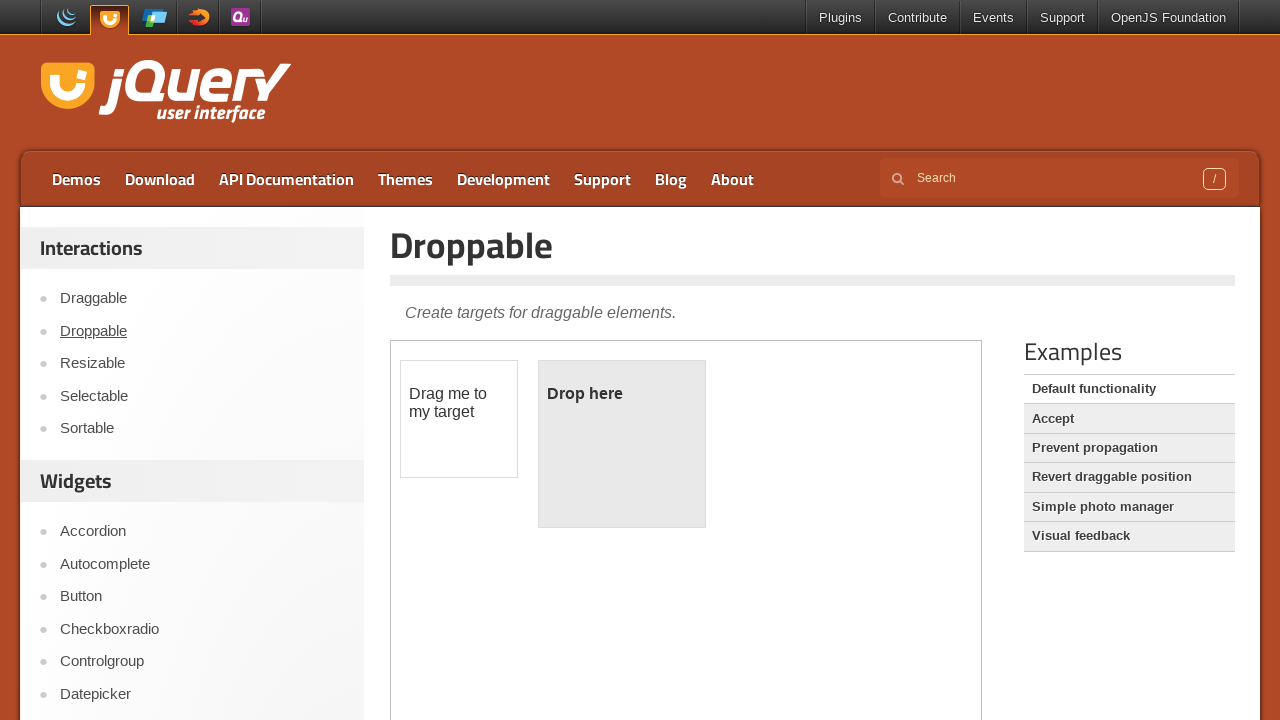

Located the droppable element
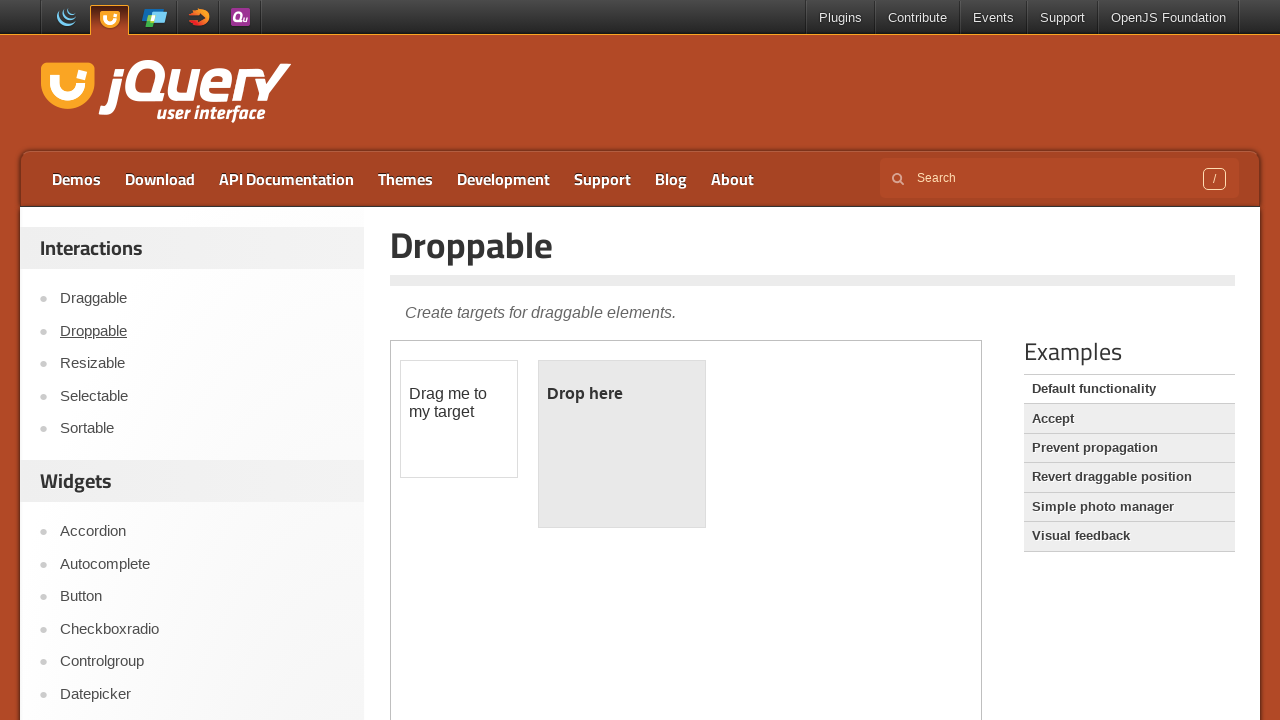

Performed drag and drop action from draggable to droppable element at (622, 444)
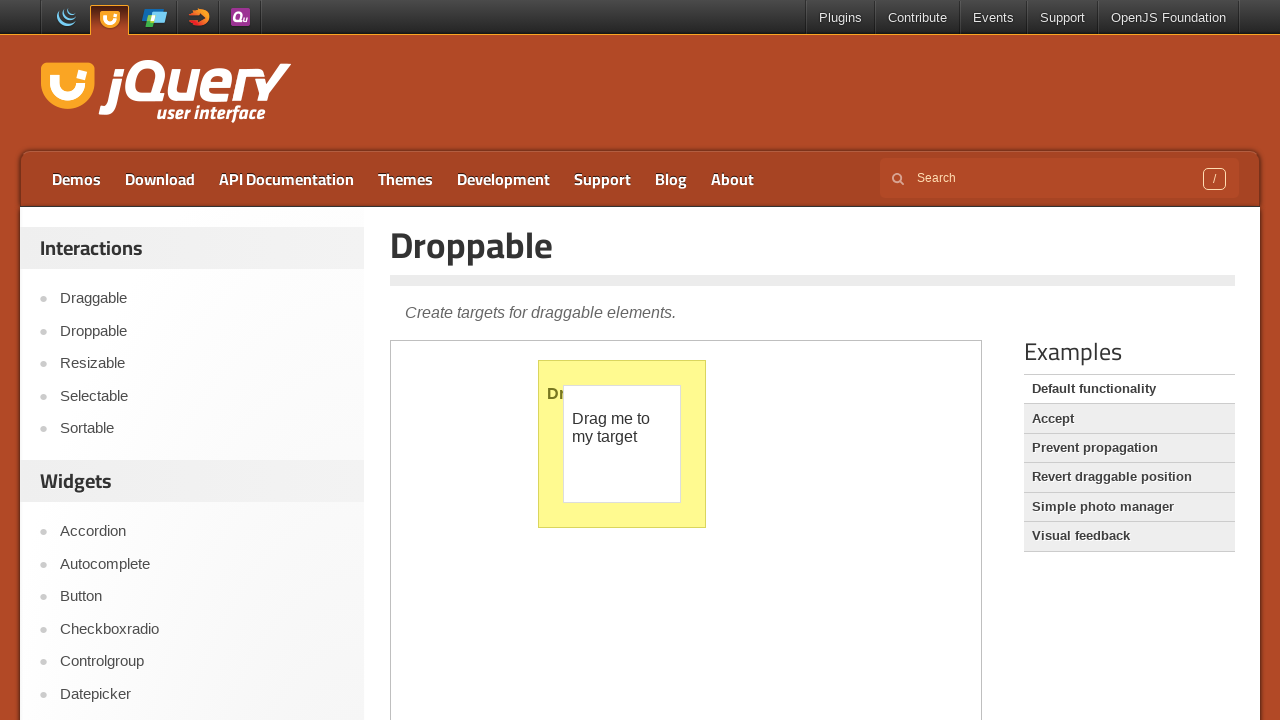

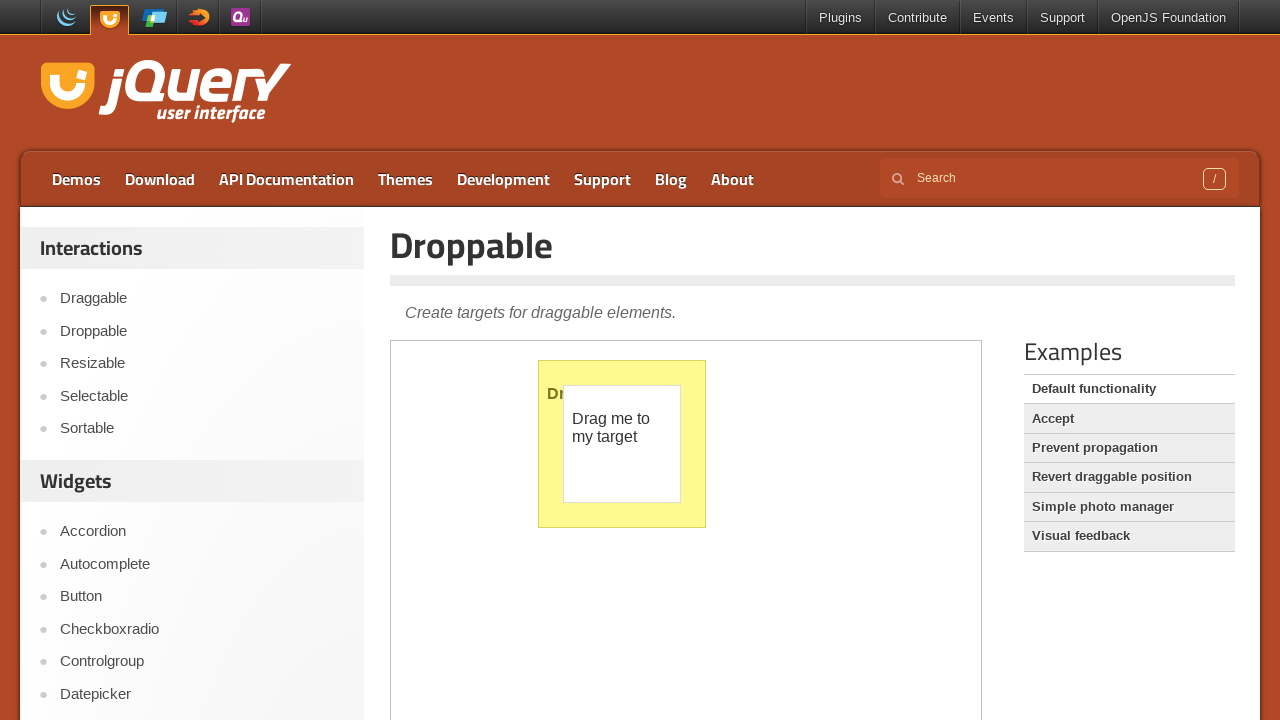